Navigates to the Royal Enfield Meteor motorcycle page and waits for the page to load.

Starting URL: https://www.royalenfield.com/in/en/motorcycles/meteor/

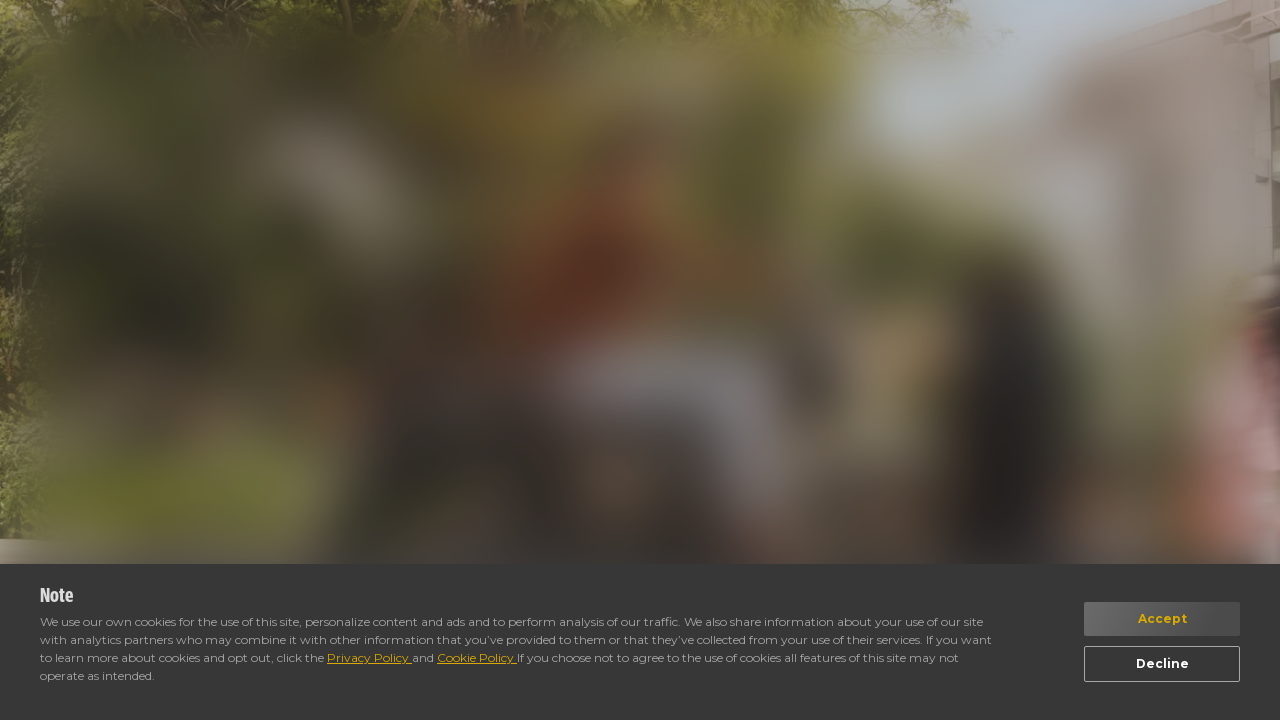

Navigated to Royal Enfield Meteor motorcycle page
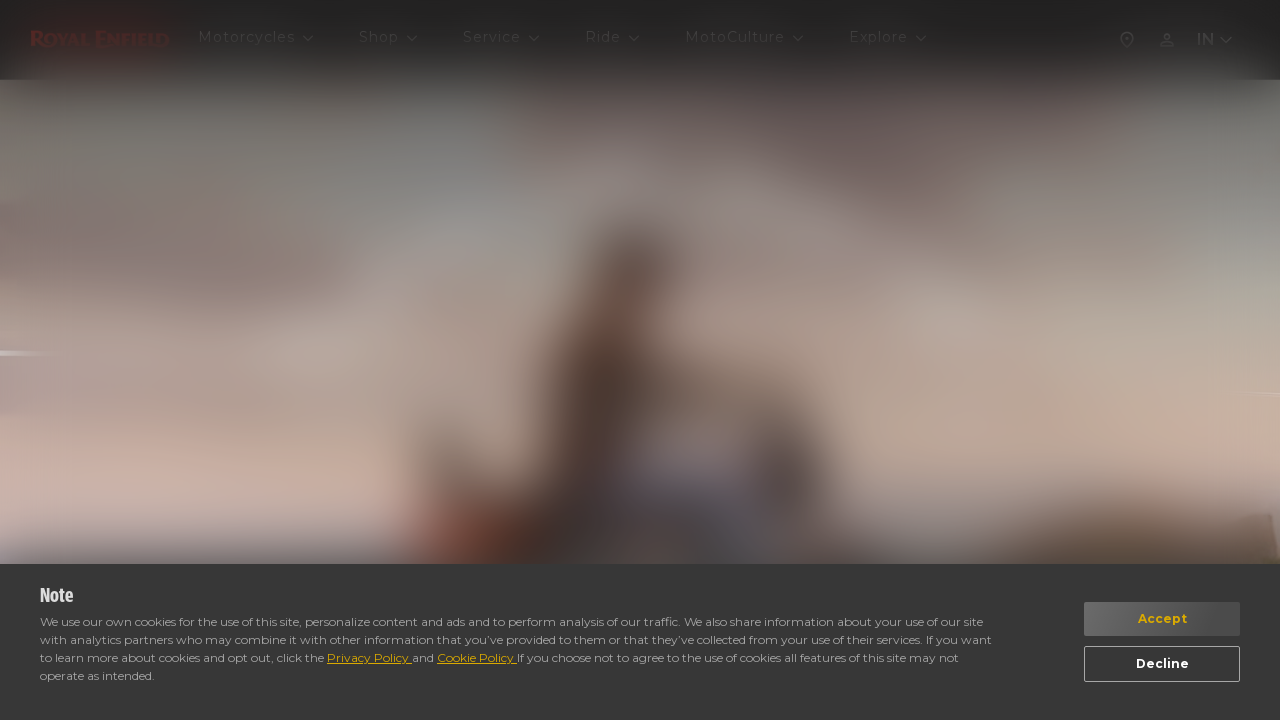

Page DOM content fully loaded
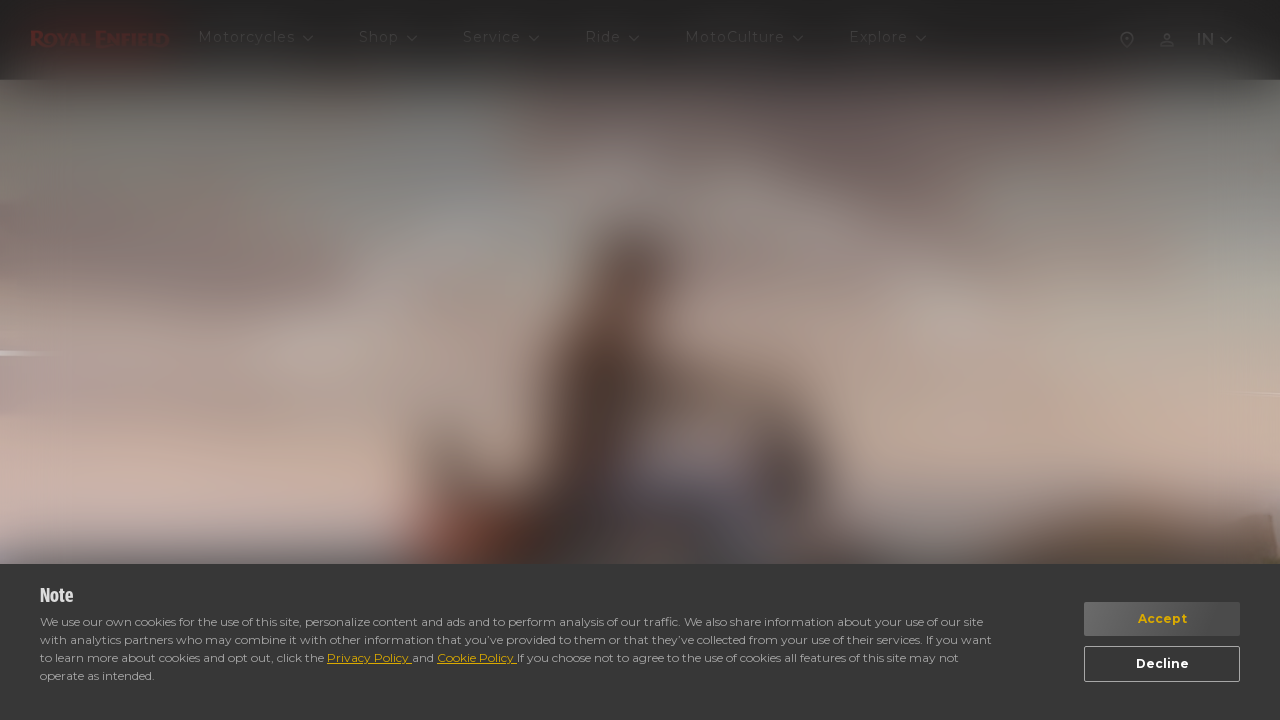

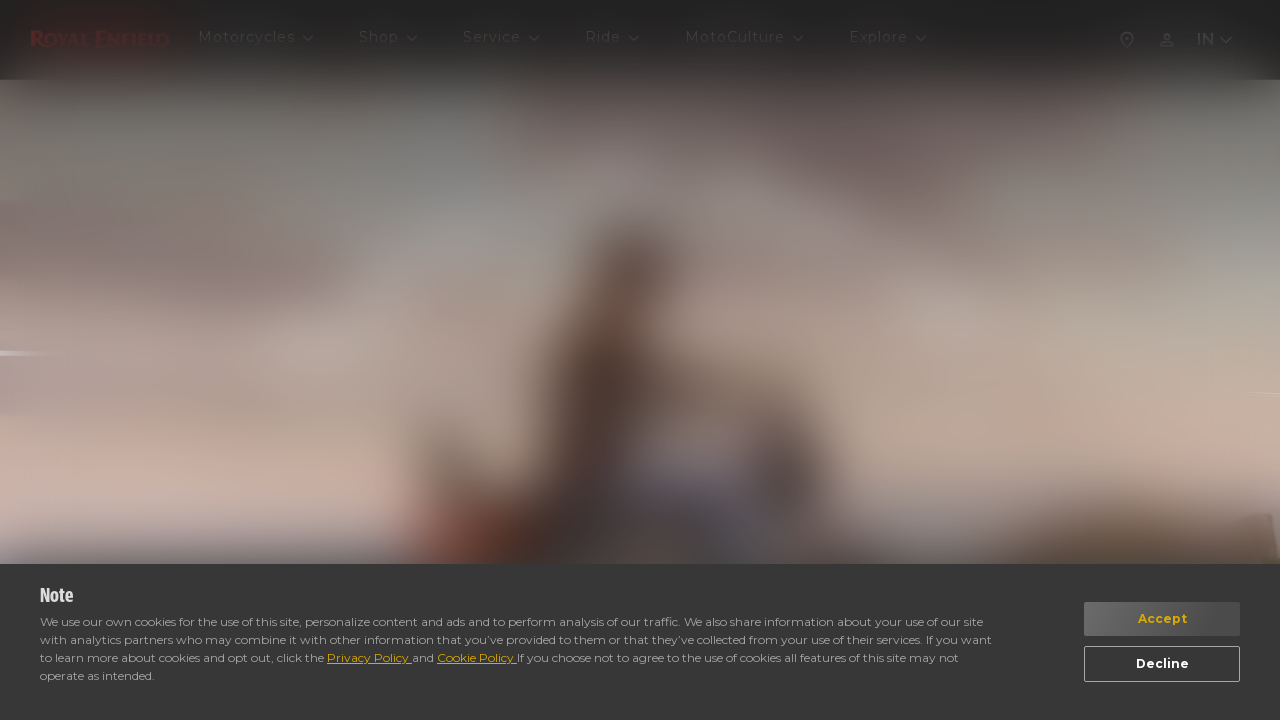